Tests the SBI Mutual Fund portfolios page by selecting a year (2023) from a dropdown menu and clicking on a download link for portfolio sheets.

Starting URL: https://www.sbimf.com/portfolios

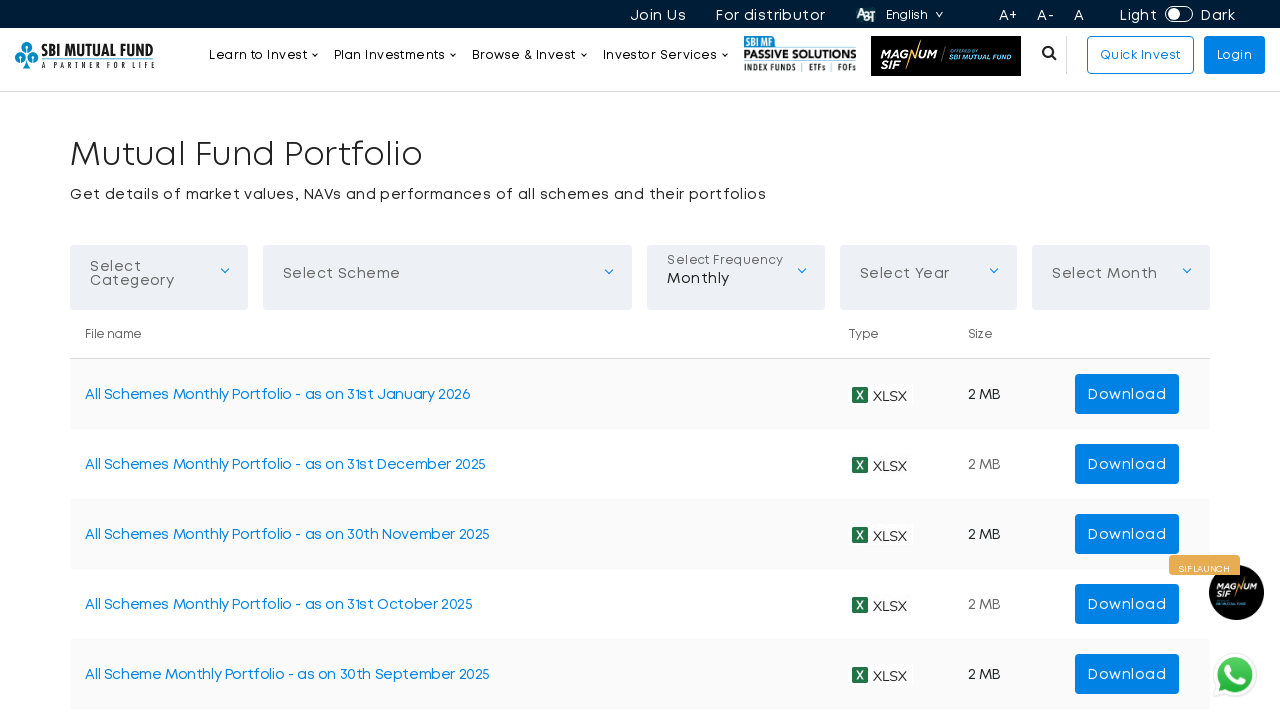

Clicked on year dropdown to make it visible at (929, 271) on xpath=//*[@id="PSYear"]
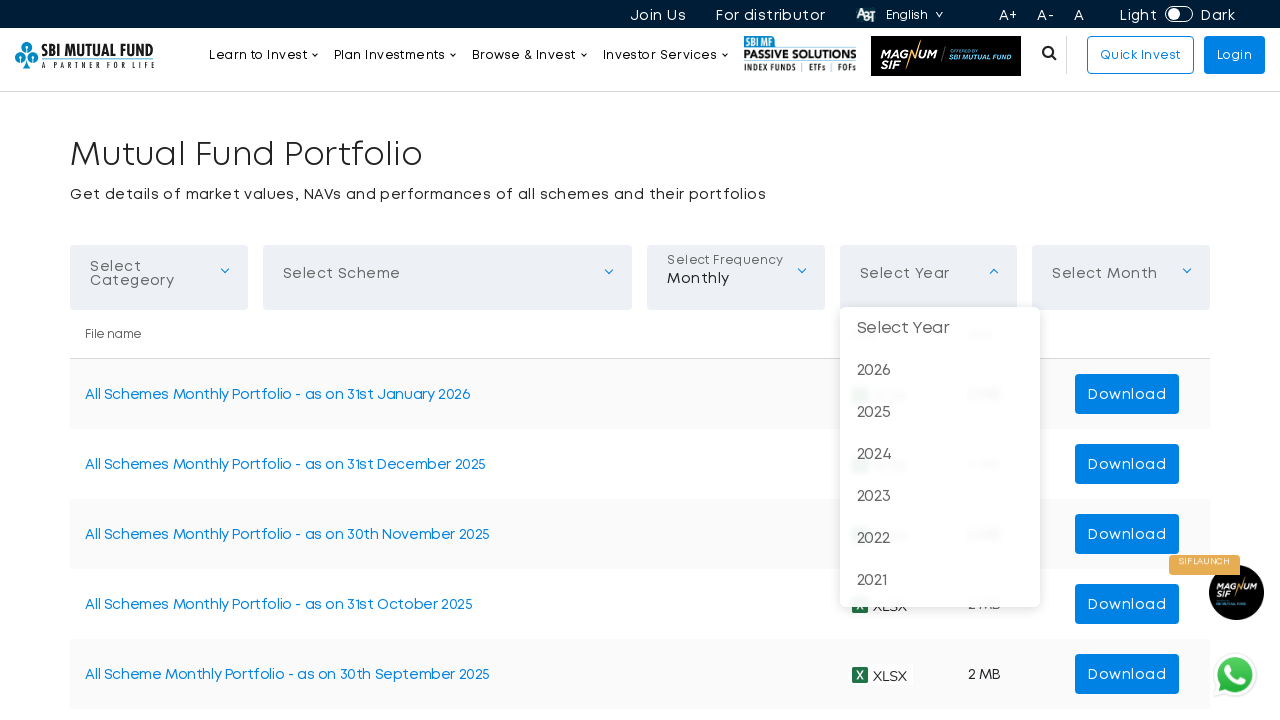

Waited for dropdown options to appear
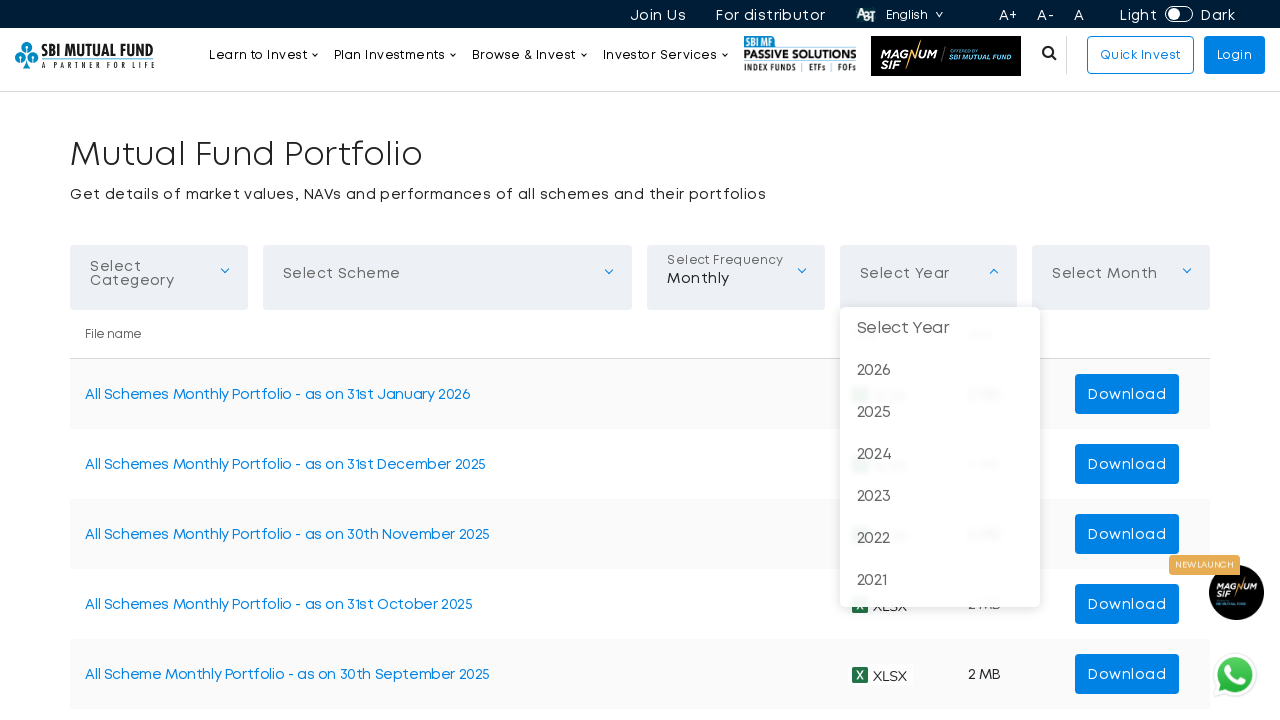

Selected 2023 from the year dropdown at (940, 370) on xpath=//*[@id="PSYear"]/div[2]/div[2]
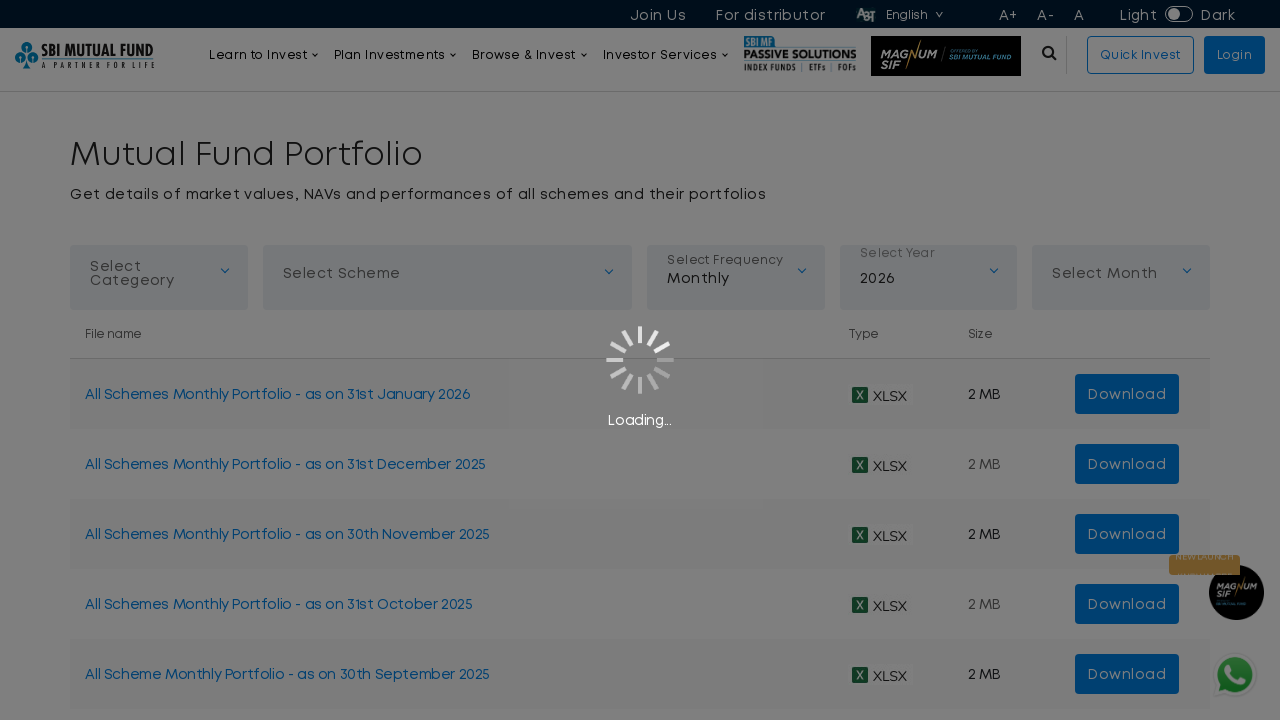

Waited for page to update with selected year 2023
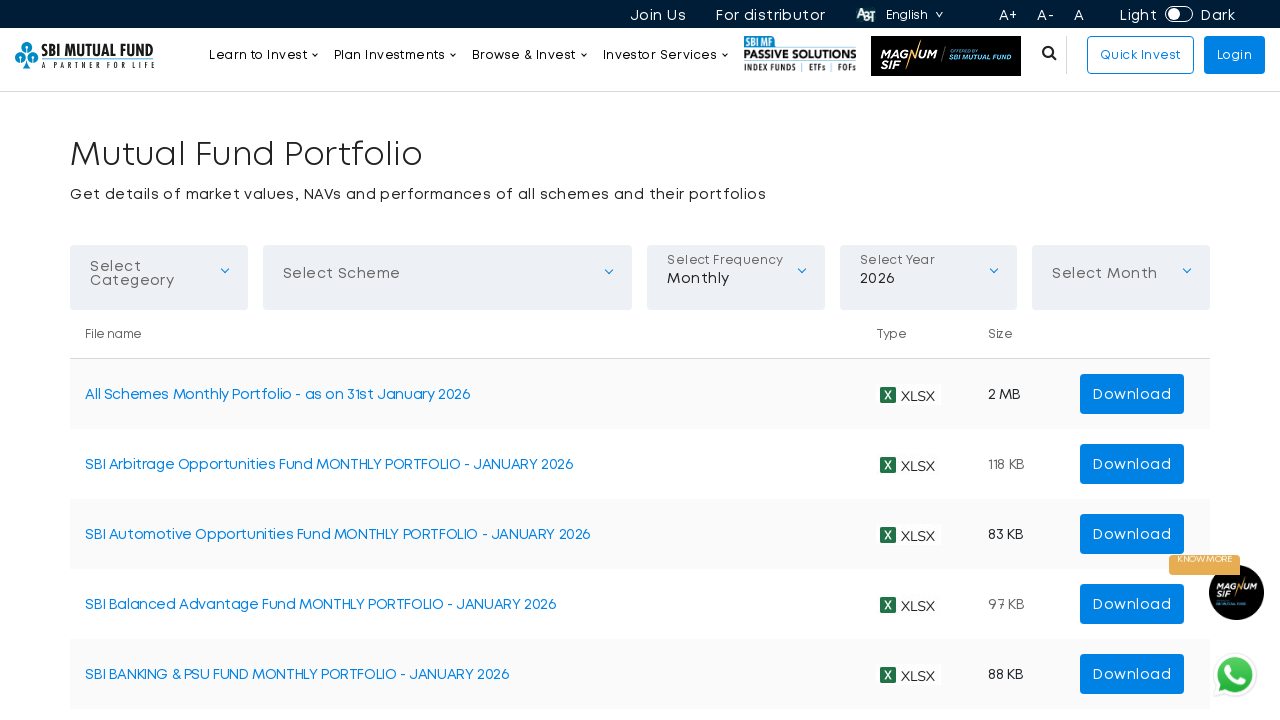

Clicked on first download link in portfolio sheets table at (277, 394) on xpath=//*[@id="tblPortfoliosheets"]/tr[1]/td[1]/a
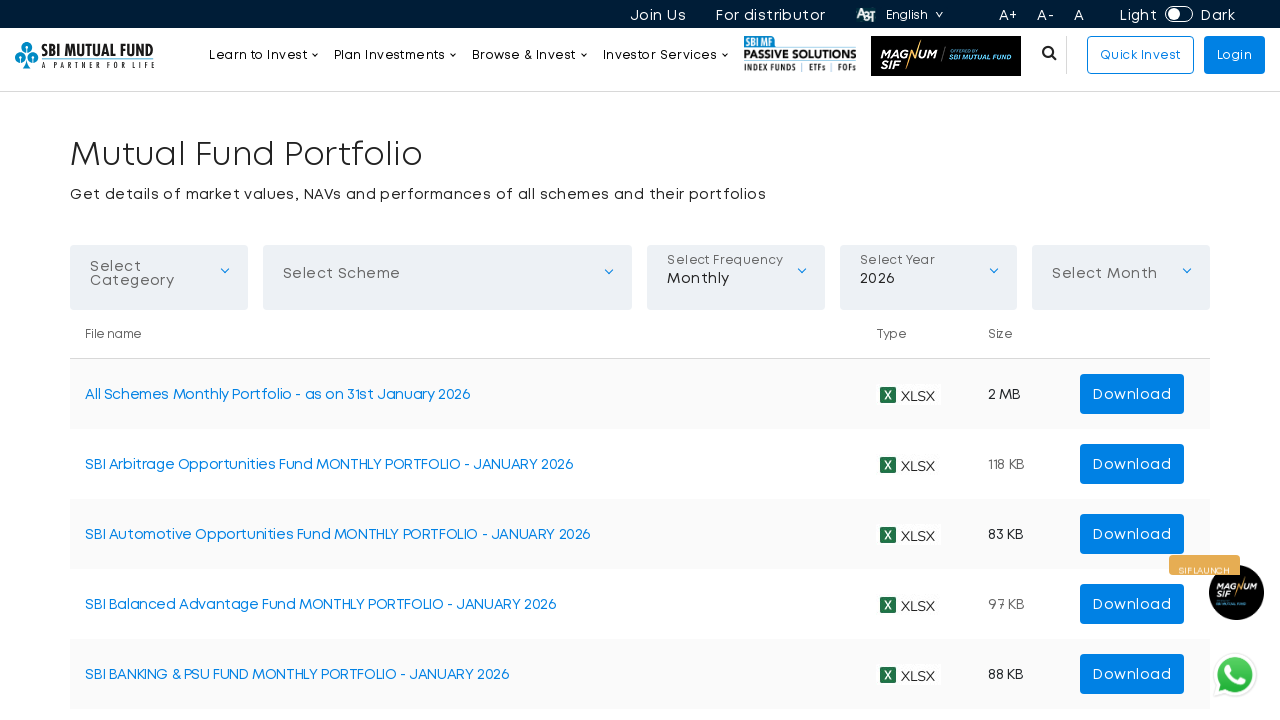

Waited for download to initiate
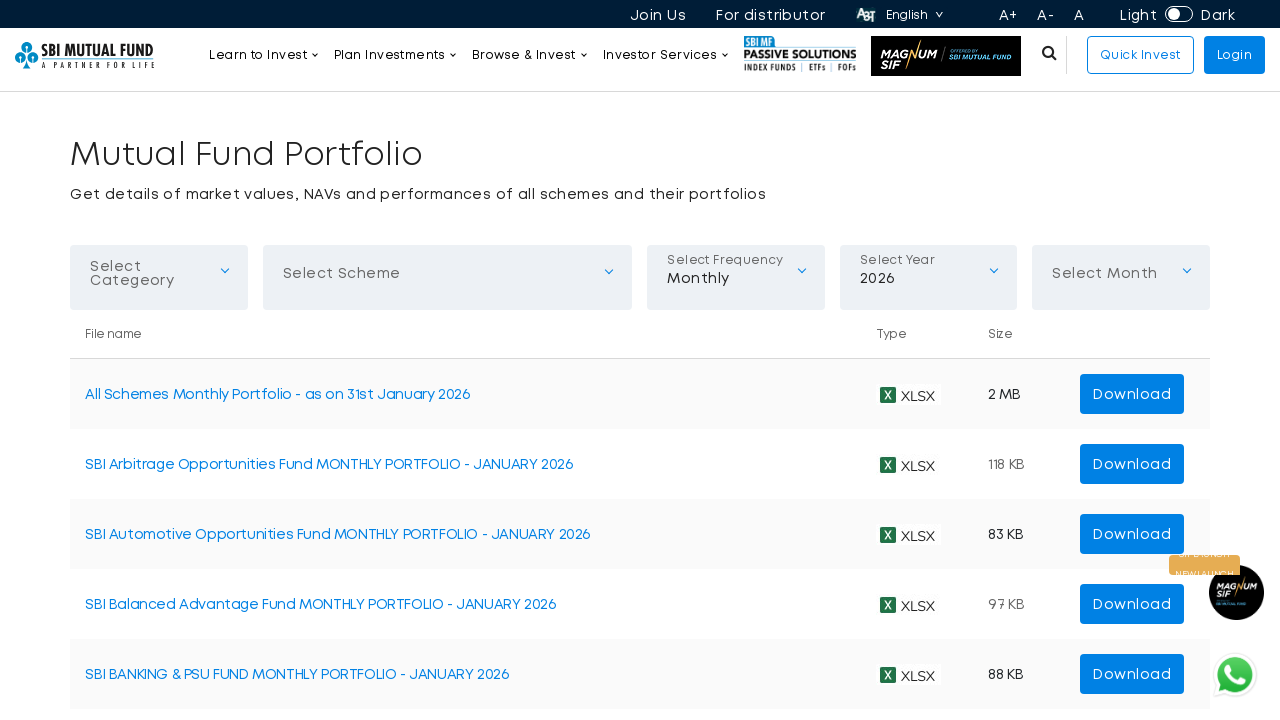

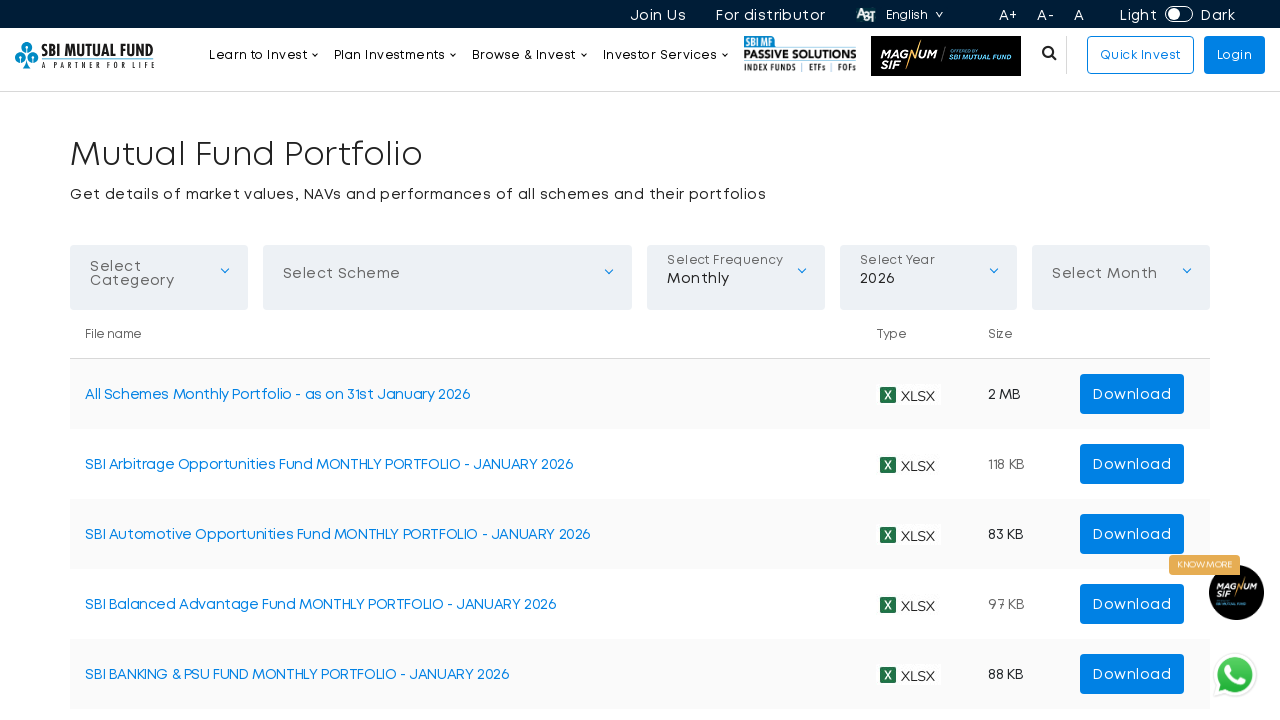